Tests the laminate calculator with minimum possible values, filling all fields with minimum inputs and verifying the calculation results

Starting URL: https://masterskayapola.ru/kalkulyator/laminata.html

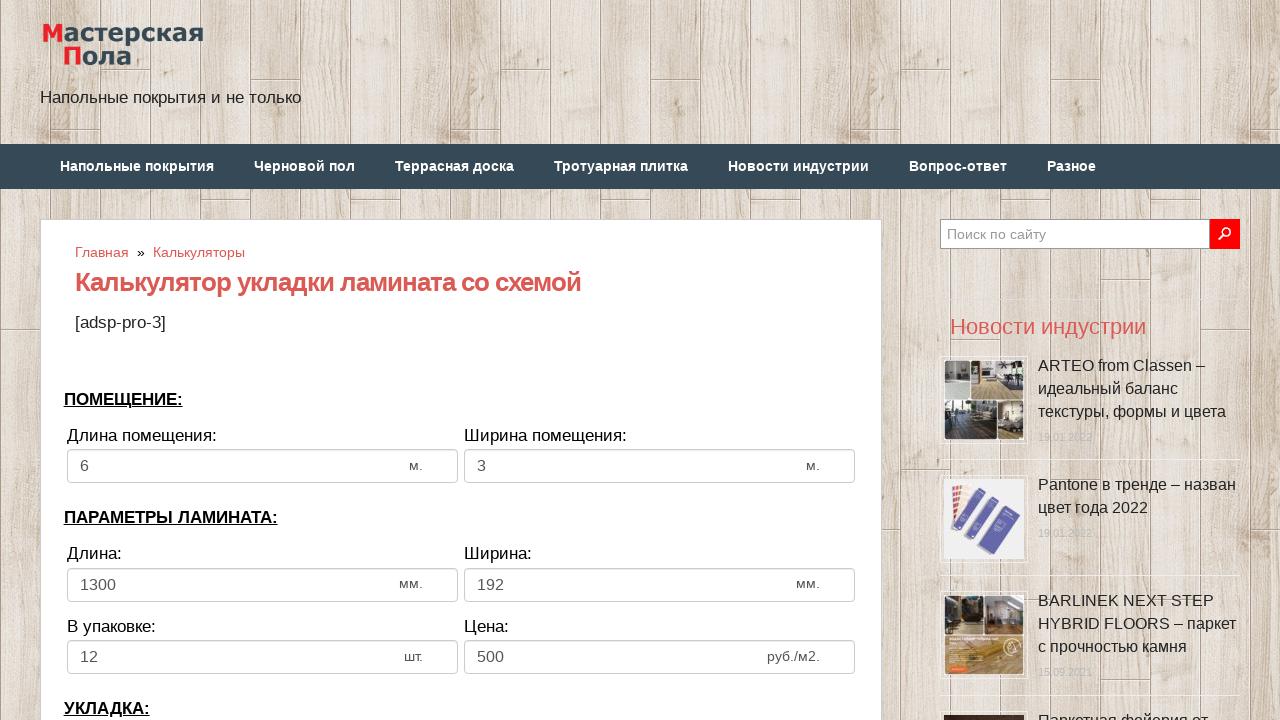

Clicked room width input field at (262, 466) on input[name='calc_roomwidth']
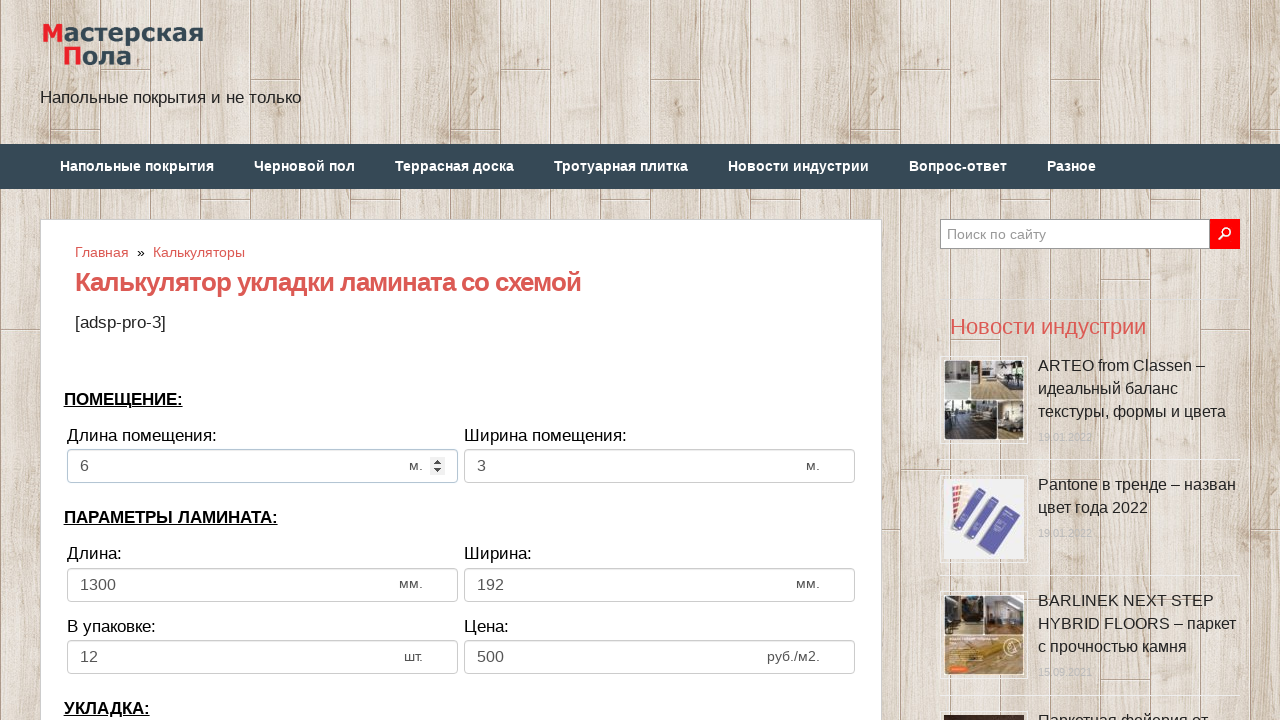

Selected all text in room width field on input[name='calc_roomwidth']
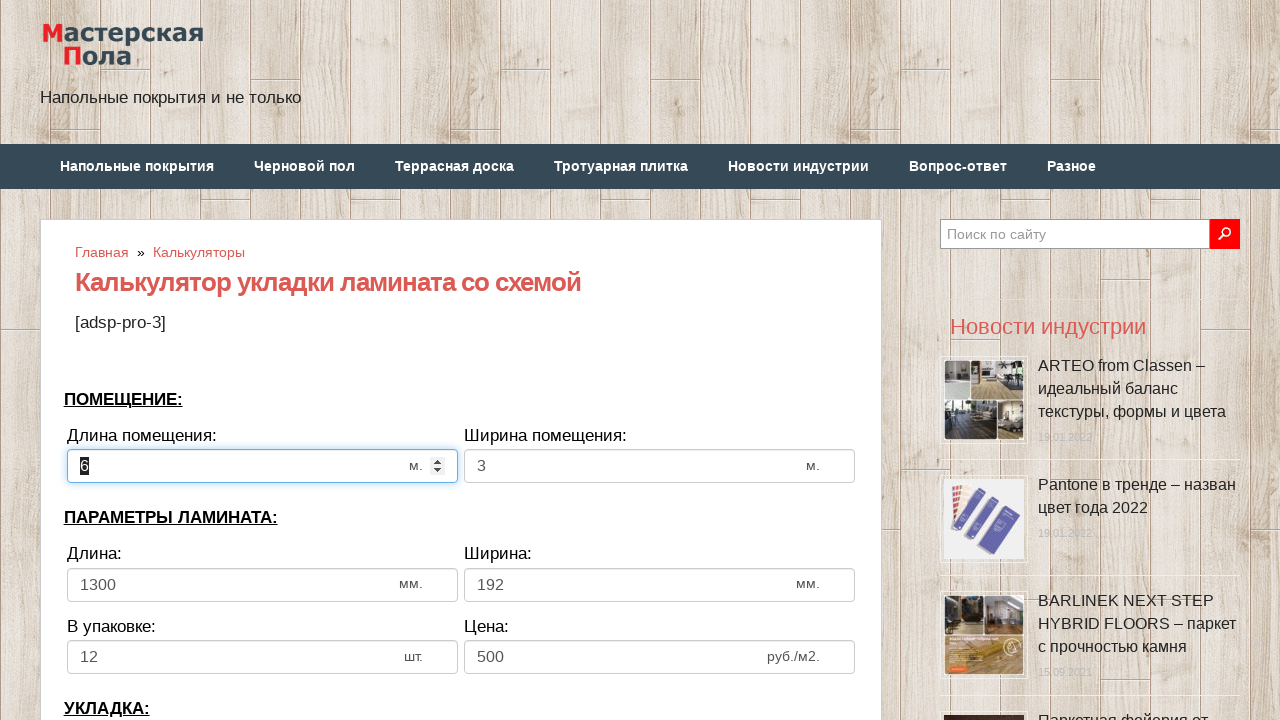

Filled room width with minimum value 1 on input[name='calc_roomwidth']
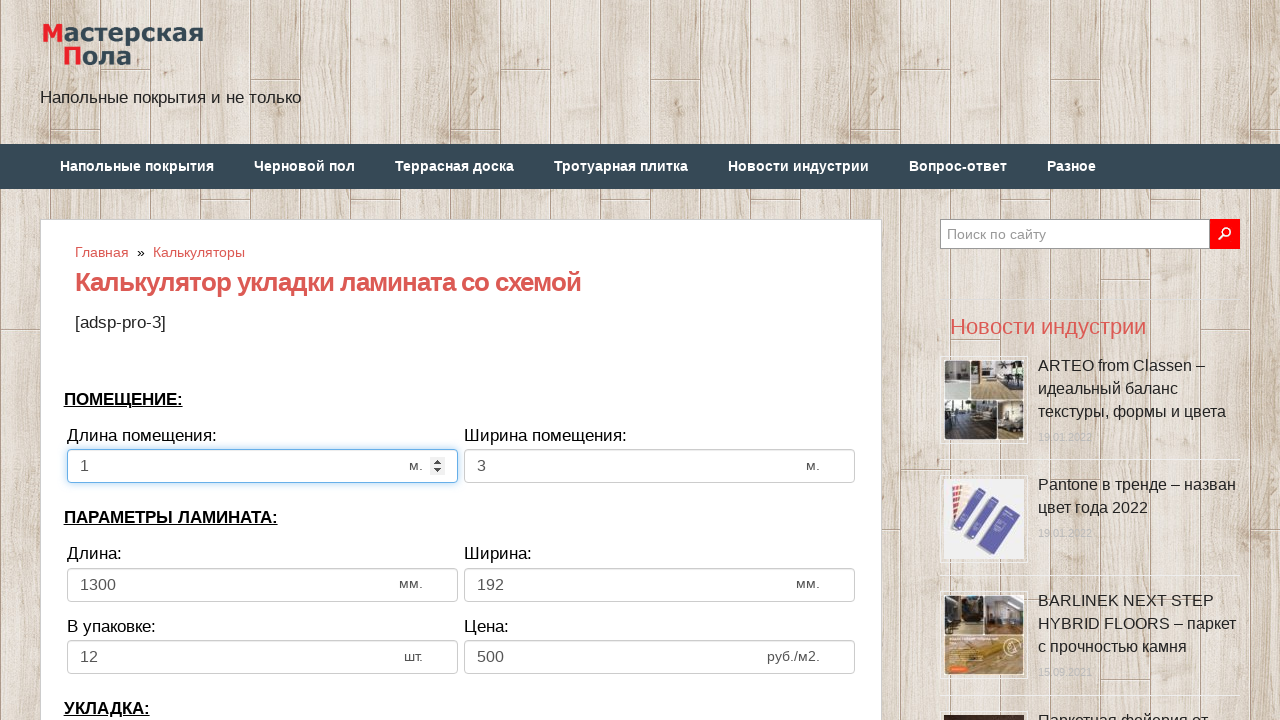

Clicked room height input field at (660, 466) on input[name='calc_roomheight']
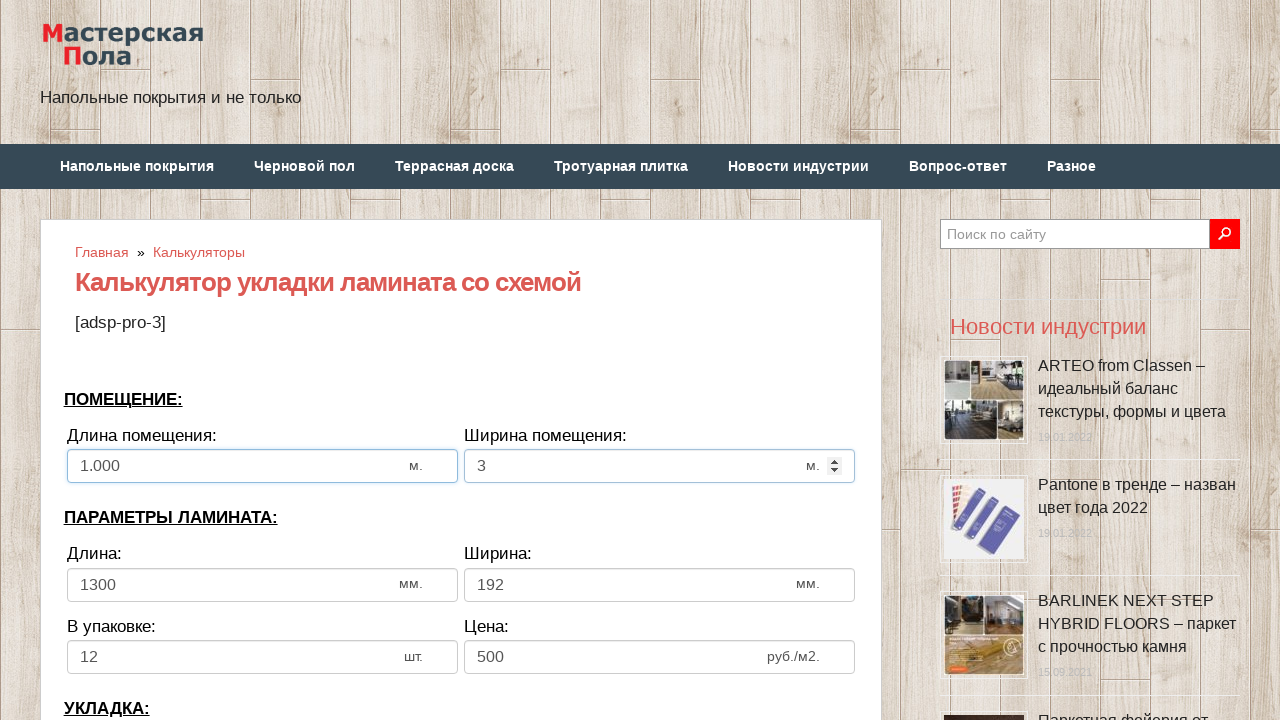

Selected all text in room height field on input[name='calc_roomheight']
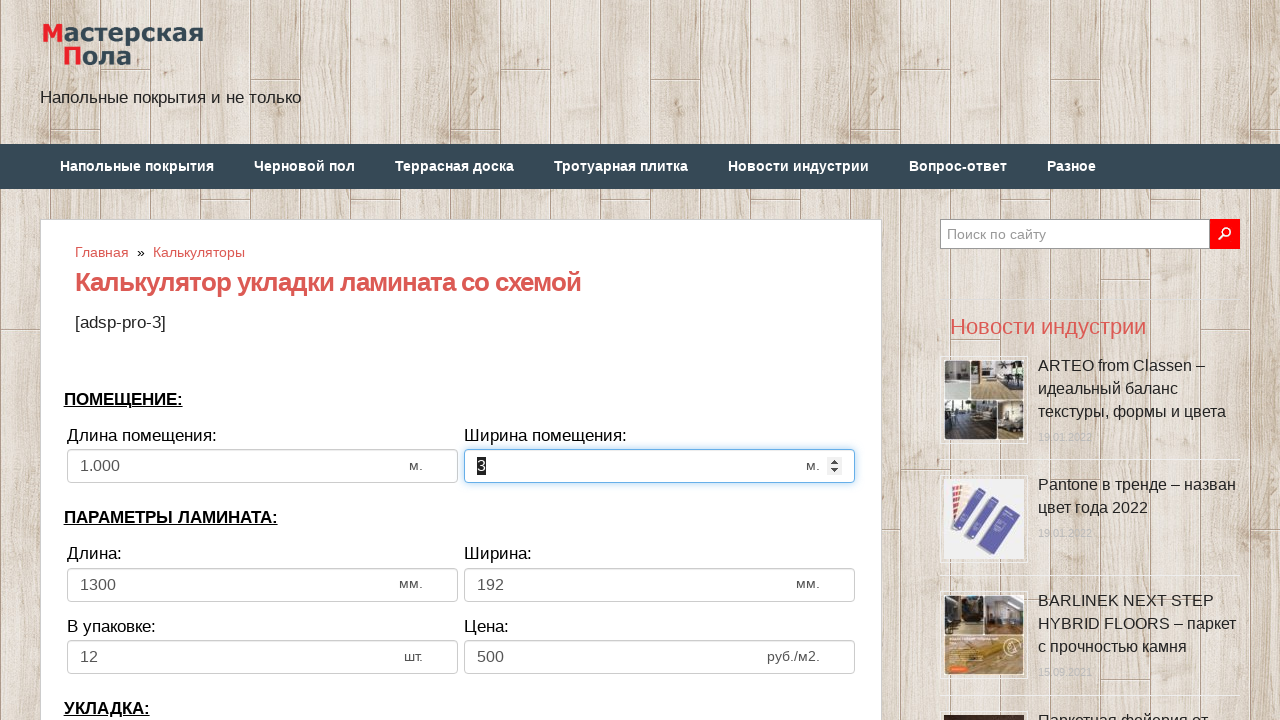

Filled room height with minimum value 1 on input[name='calc_roomheight']
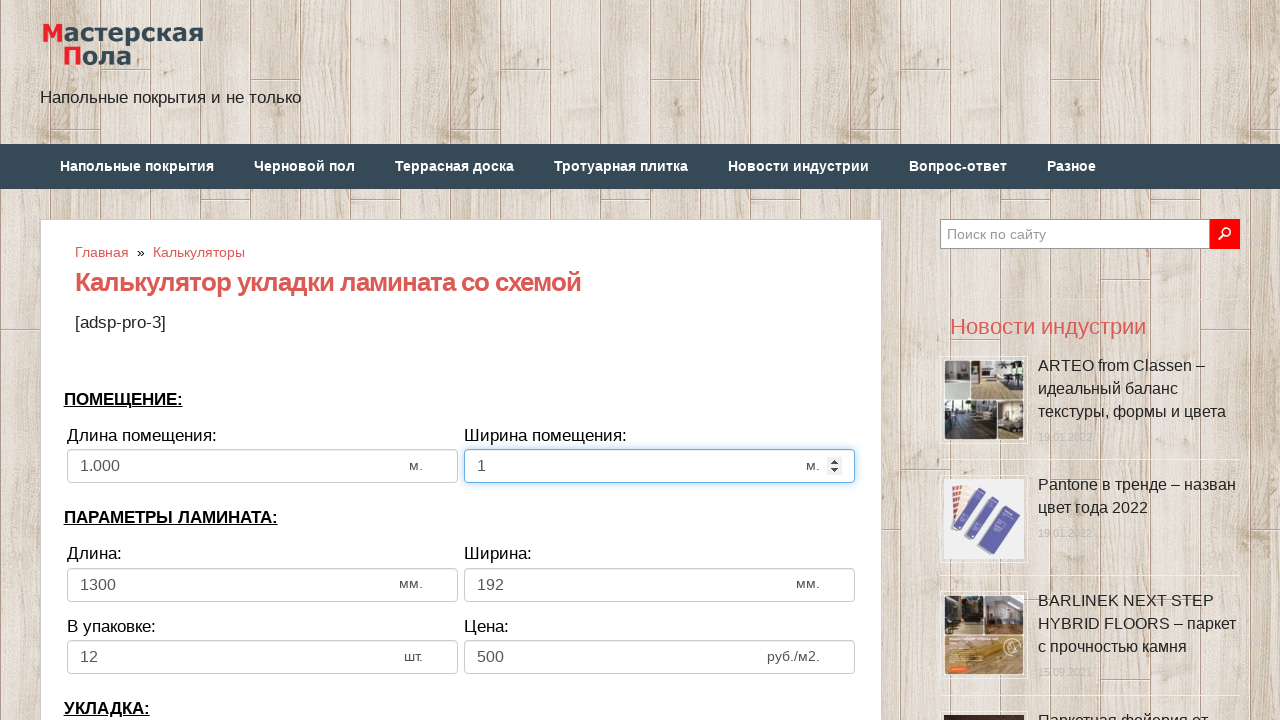

Clicked laminate width input field at (262, 585) on input[name='calc_lamwidth']
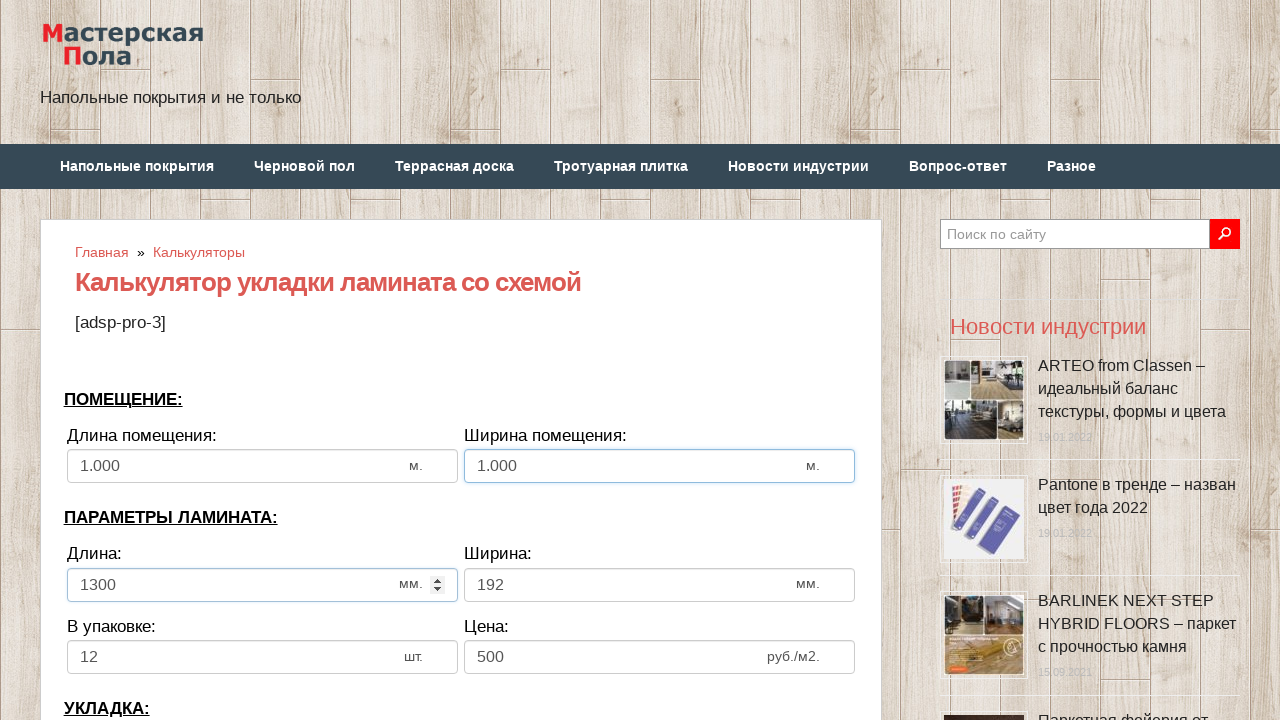

Selected all text in laminate width field on input[name='calc_lamwidth']
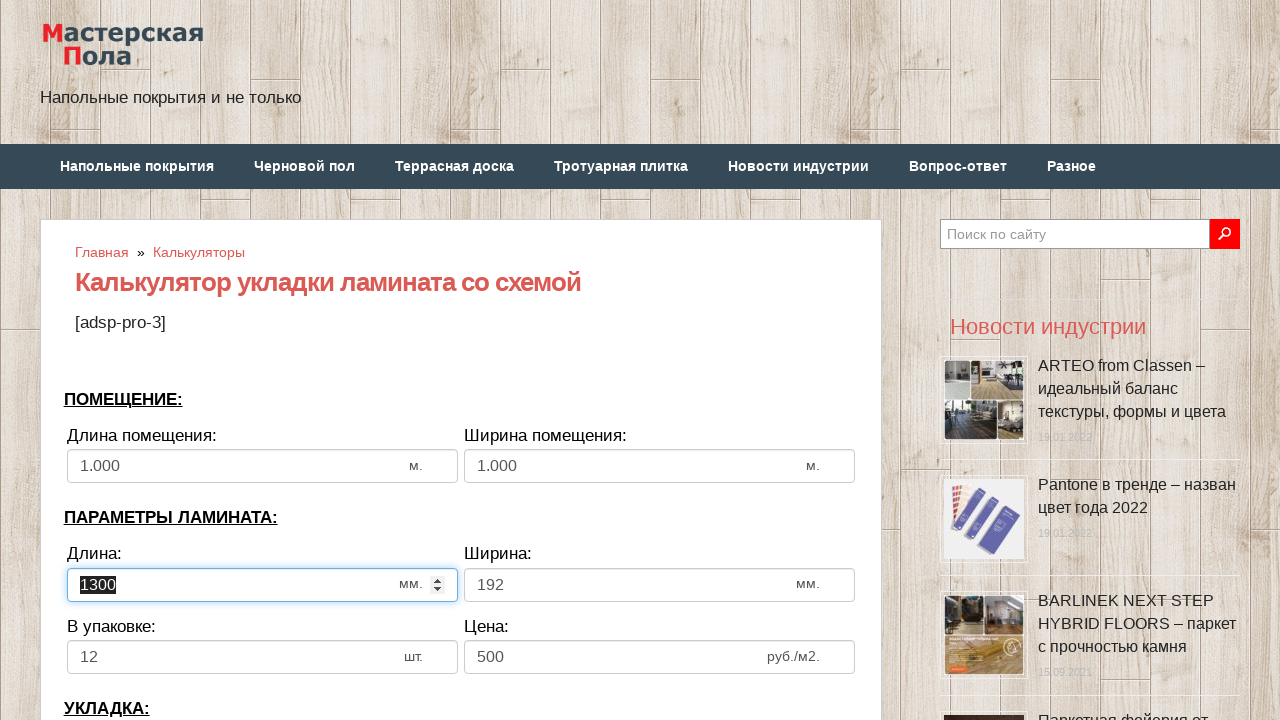

Filled laminate width with value 100 on input[name='calc_lamwidth']
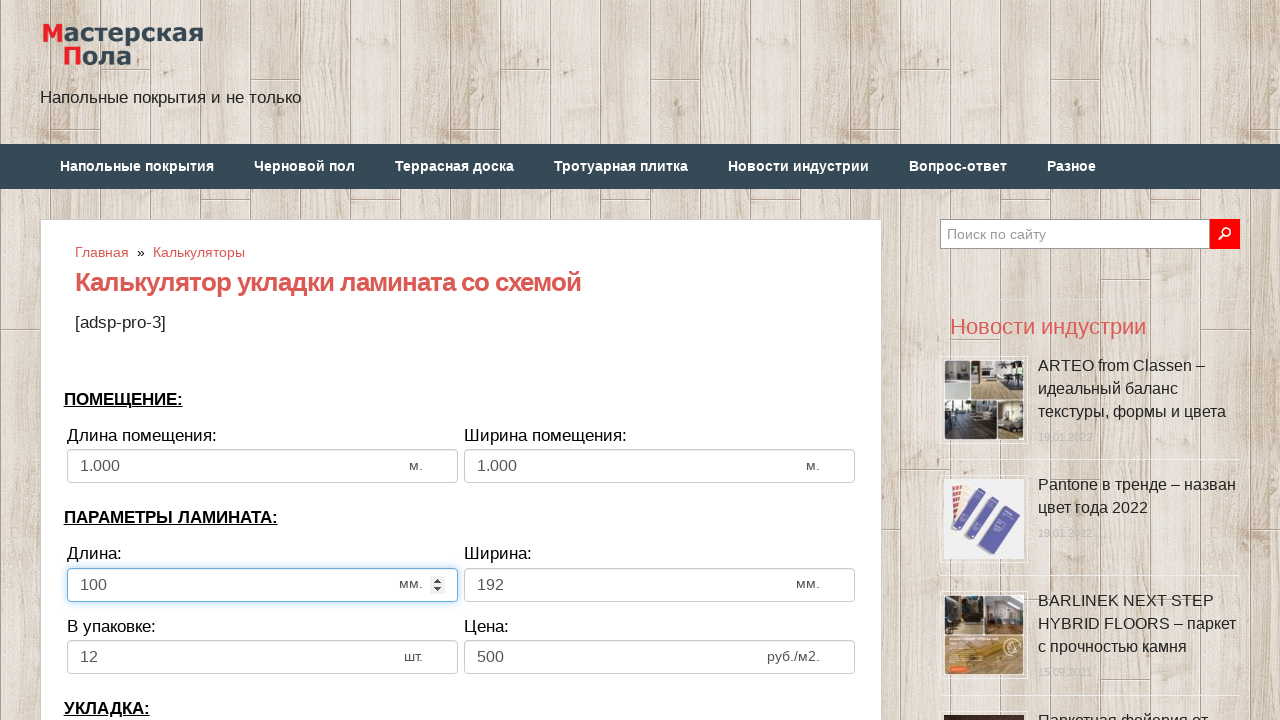

Clicked laminate height input field at (660, 585) on input[name='calc_lamheight']
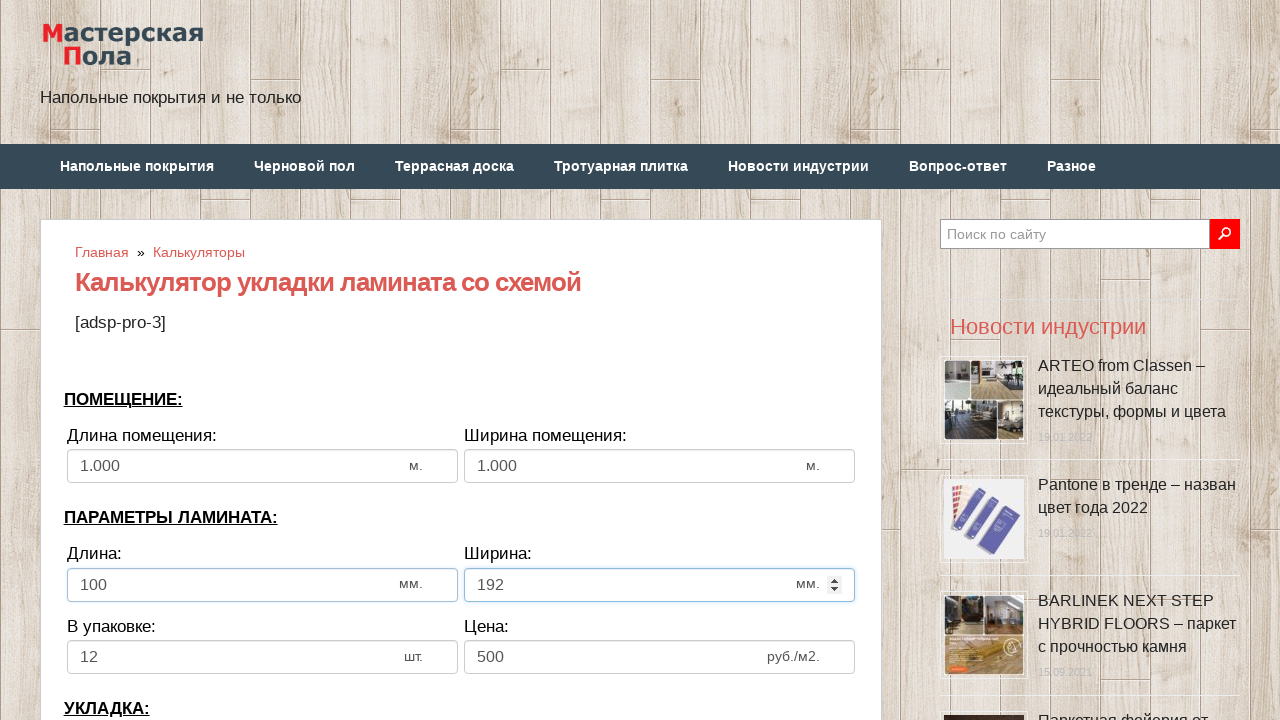

Selected all text in laminate height field on input[name='calc_lamheight']
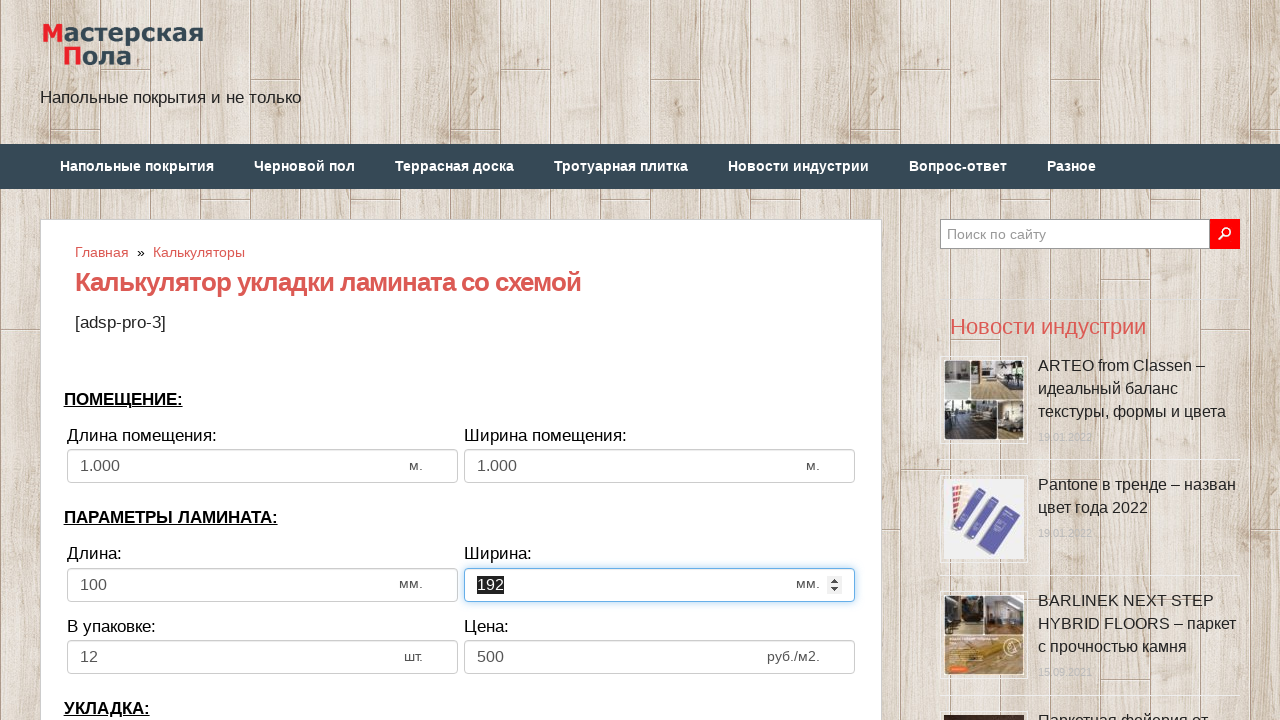

Filled laminate height with value 50 on input[name='calc_lamheight']
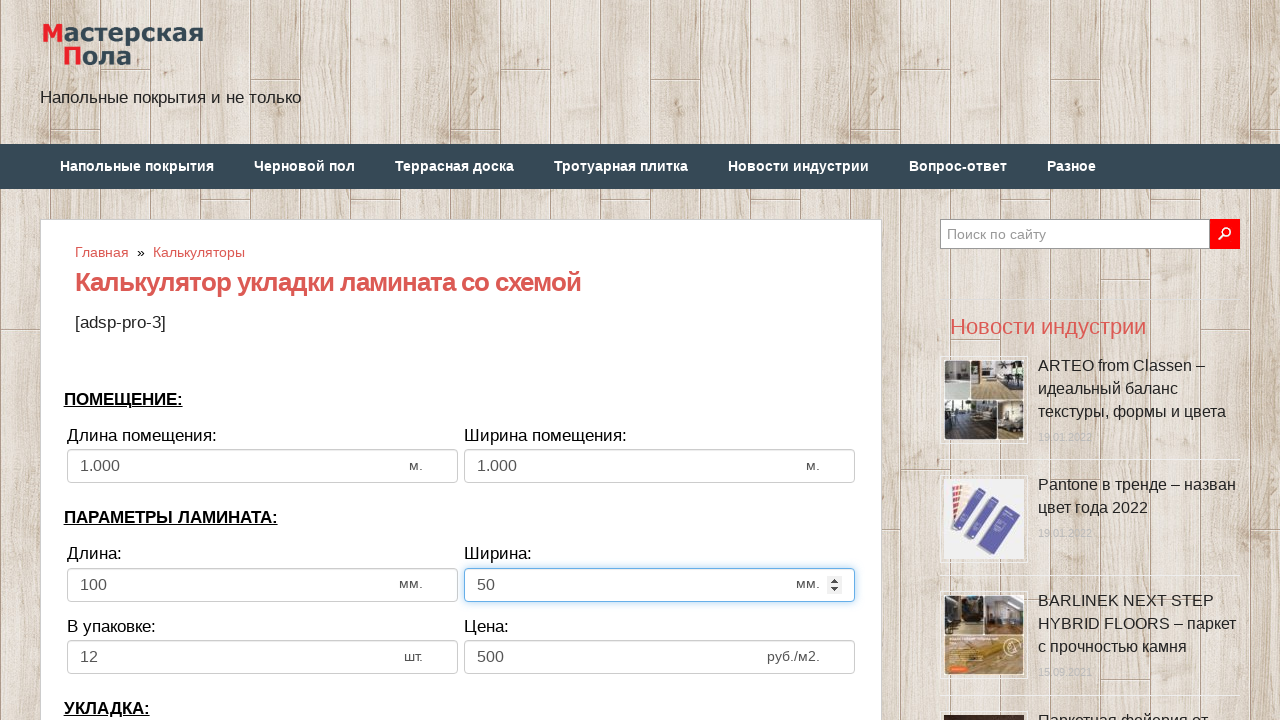

Clicked pieces in pack input field at (262, 657) on input[name='calc_inpack']
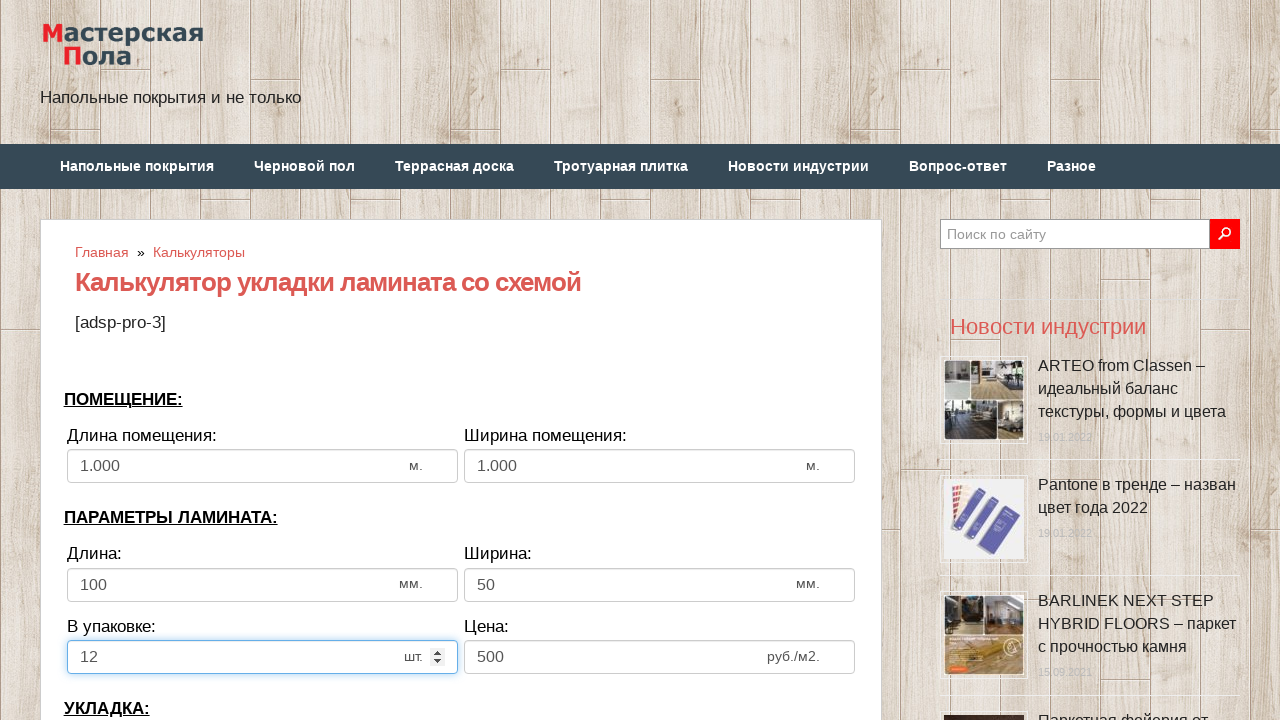

Selected all text in pieces in pack field on input[name='calc_inpack']
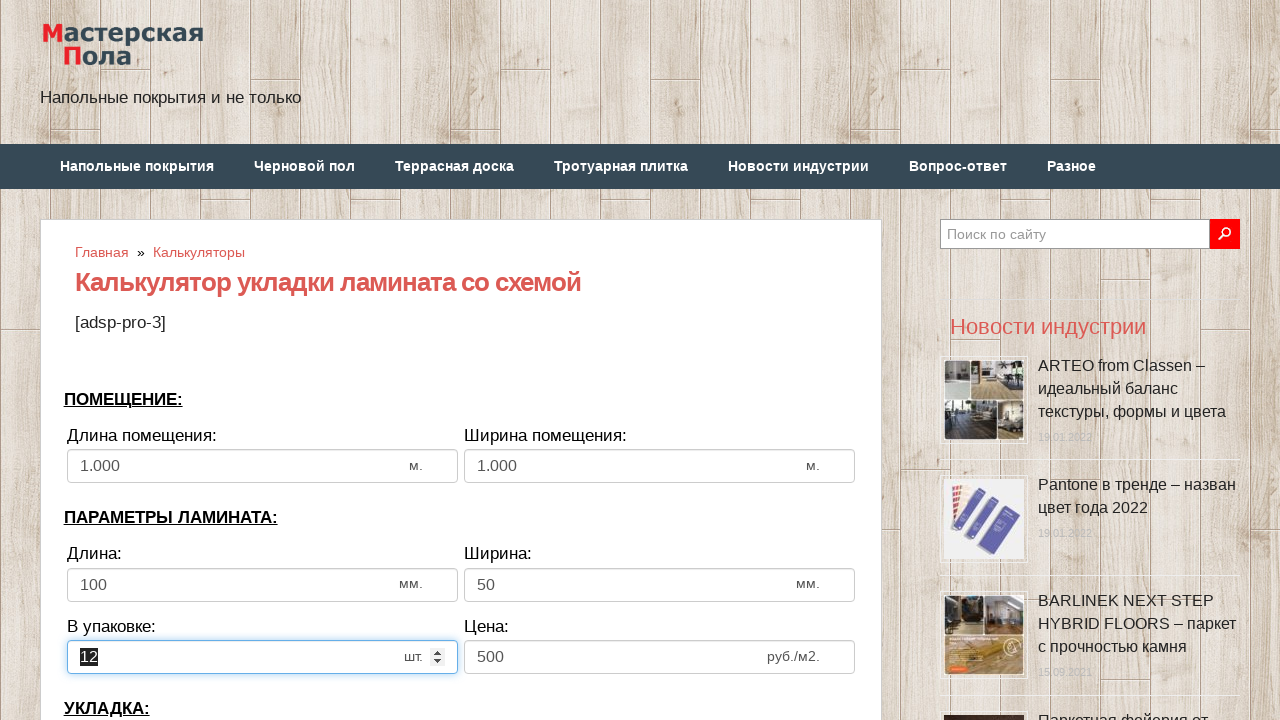

Filled pieces in pack with minimum value 1 on input[name='calc_inpack']
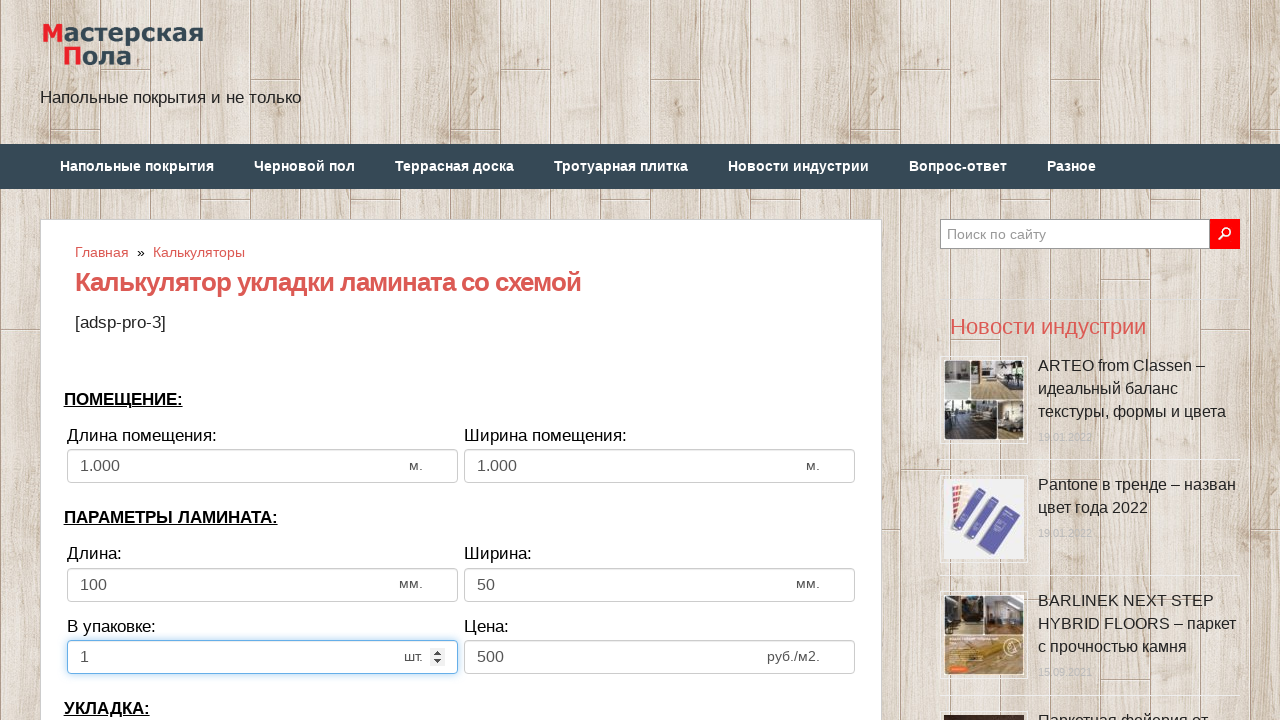

Clicked price input field at (660, 657) on input[name='calc_price']
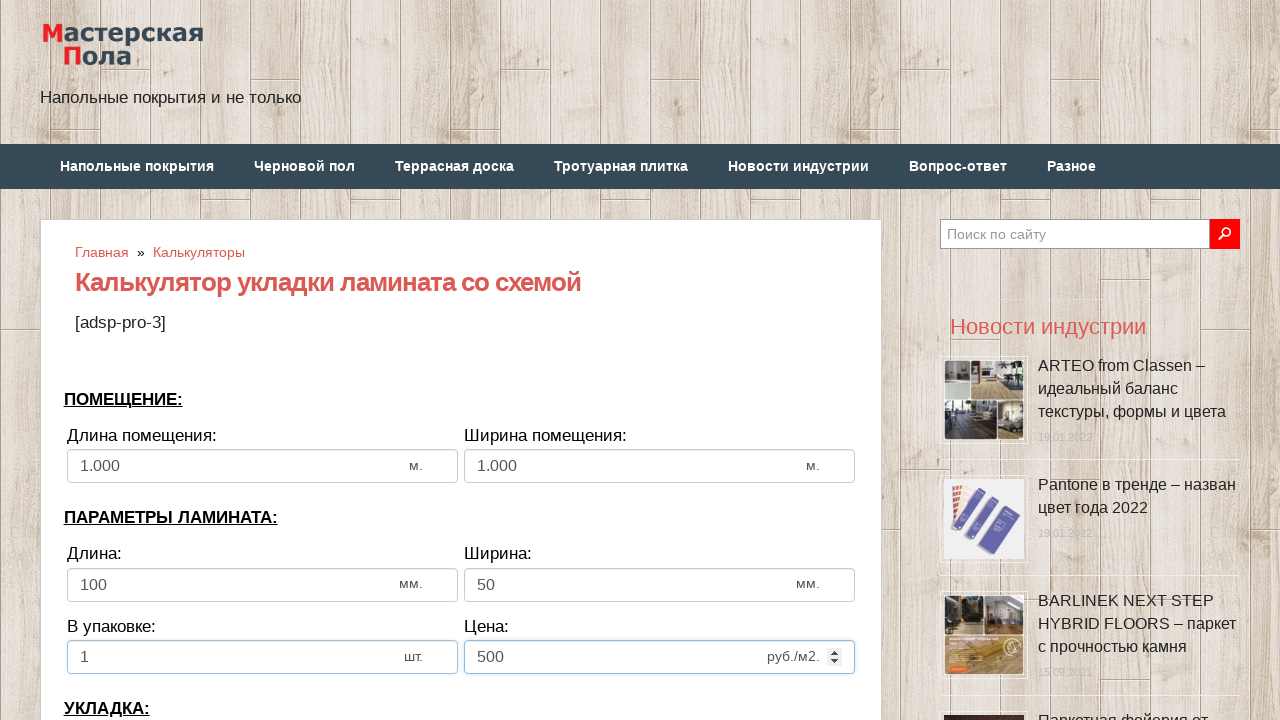

Selected all text in price field on input[name='calc_price']
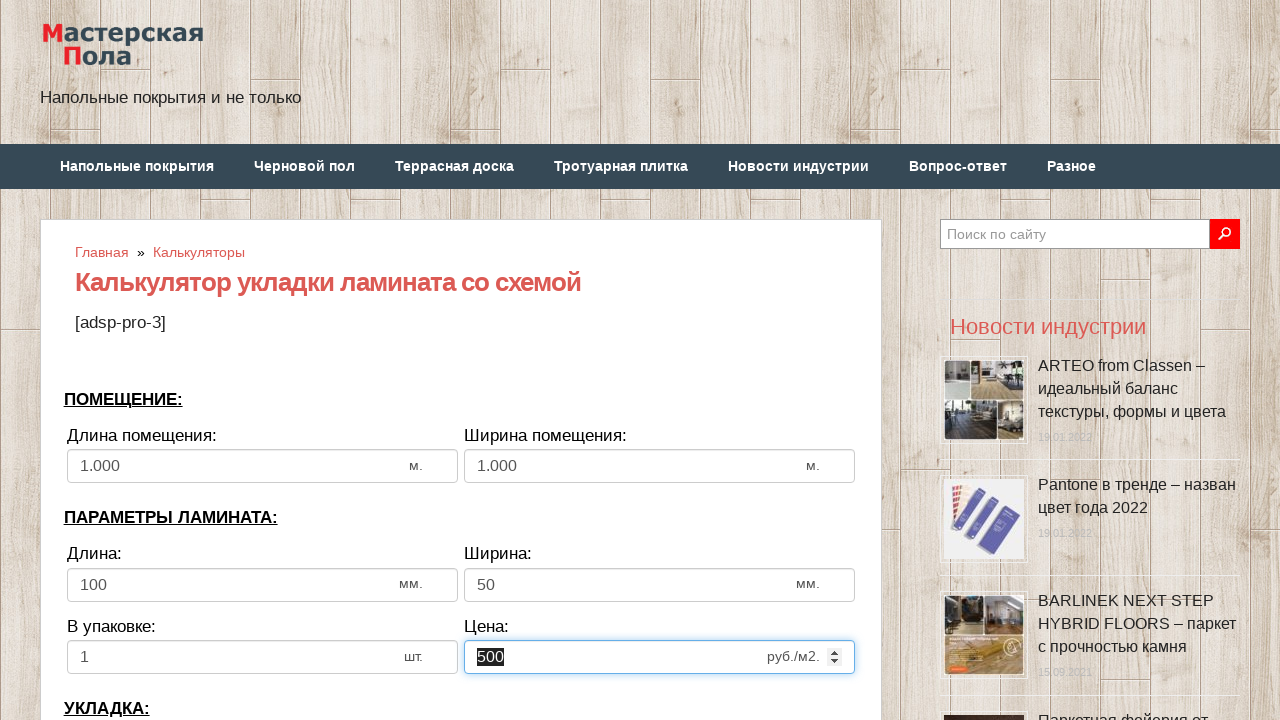

Filled price with value 10 on input[name='calc_price']
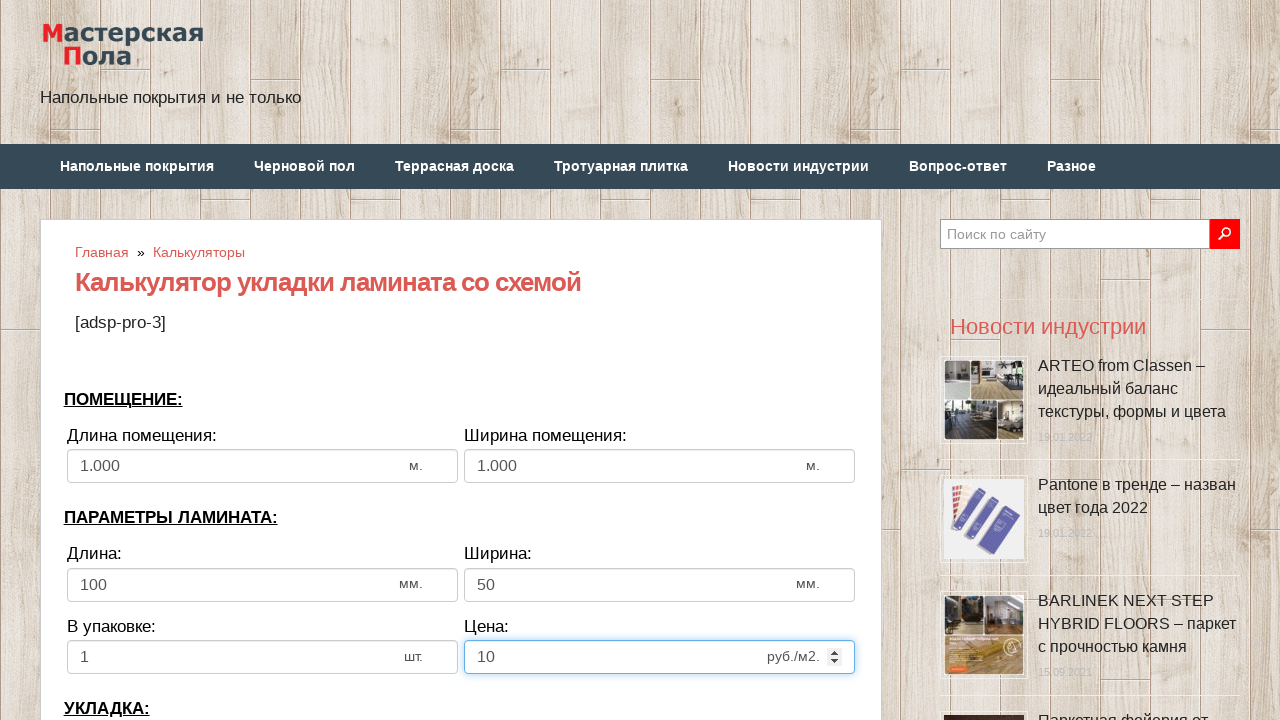

Clicked bias input field at (262, 361) on input[name='calc_bias']
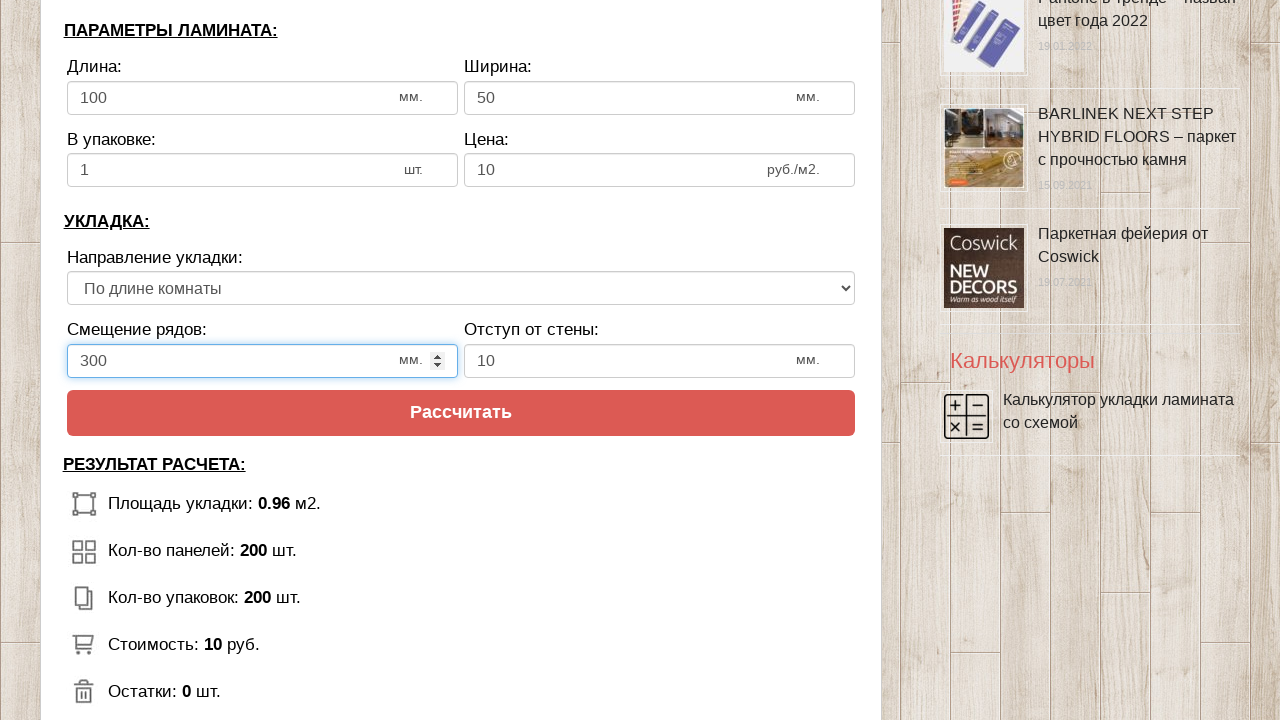

Selected all text in bias field on input[name='calc_bias']
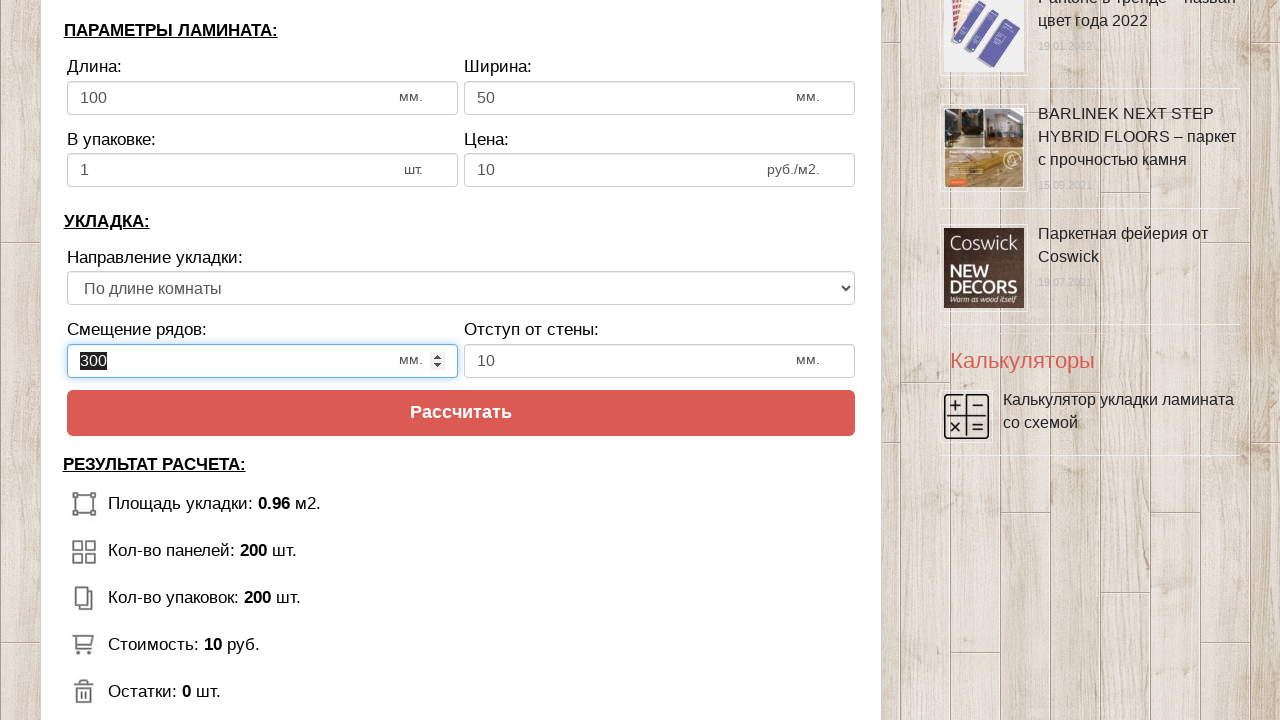

Filled bias with minimum value 1 on input[name='calc_bias']
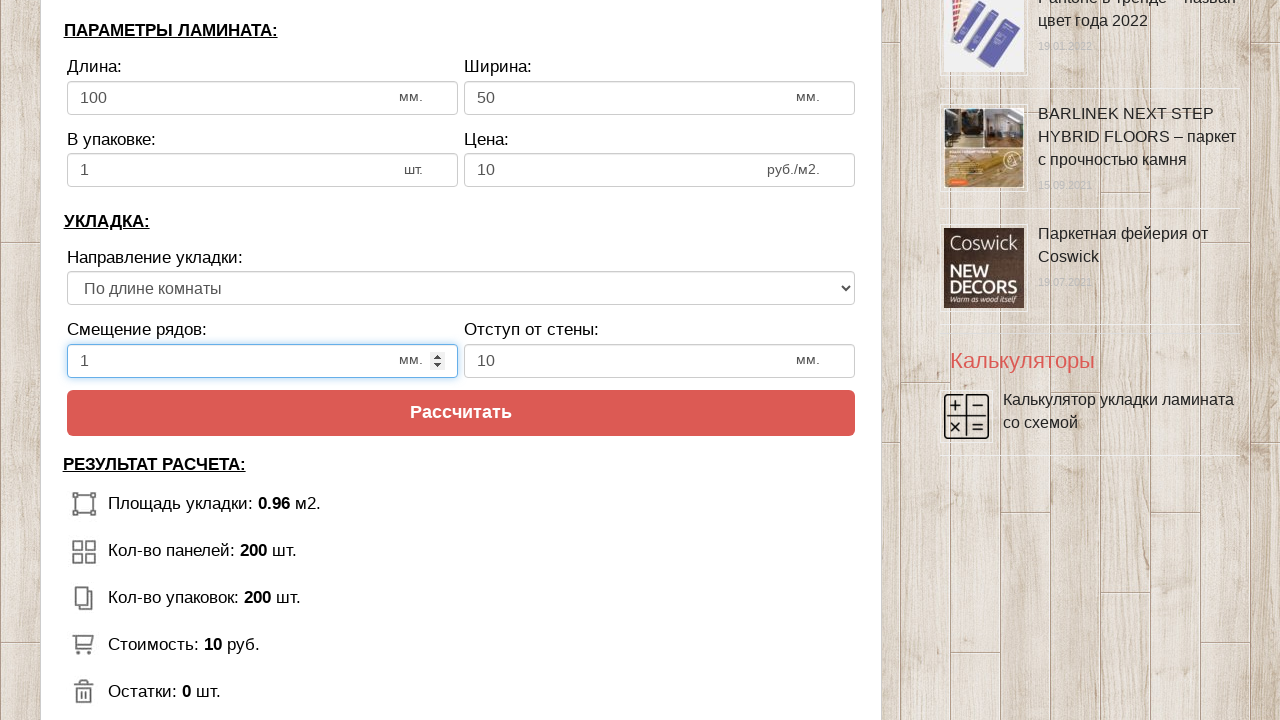

Clicked wall distance input field at (660, 361) on input[name='calc_walldist']
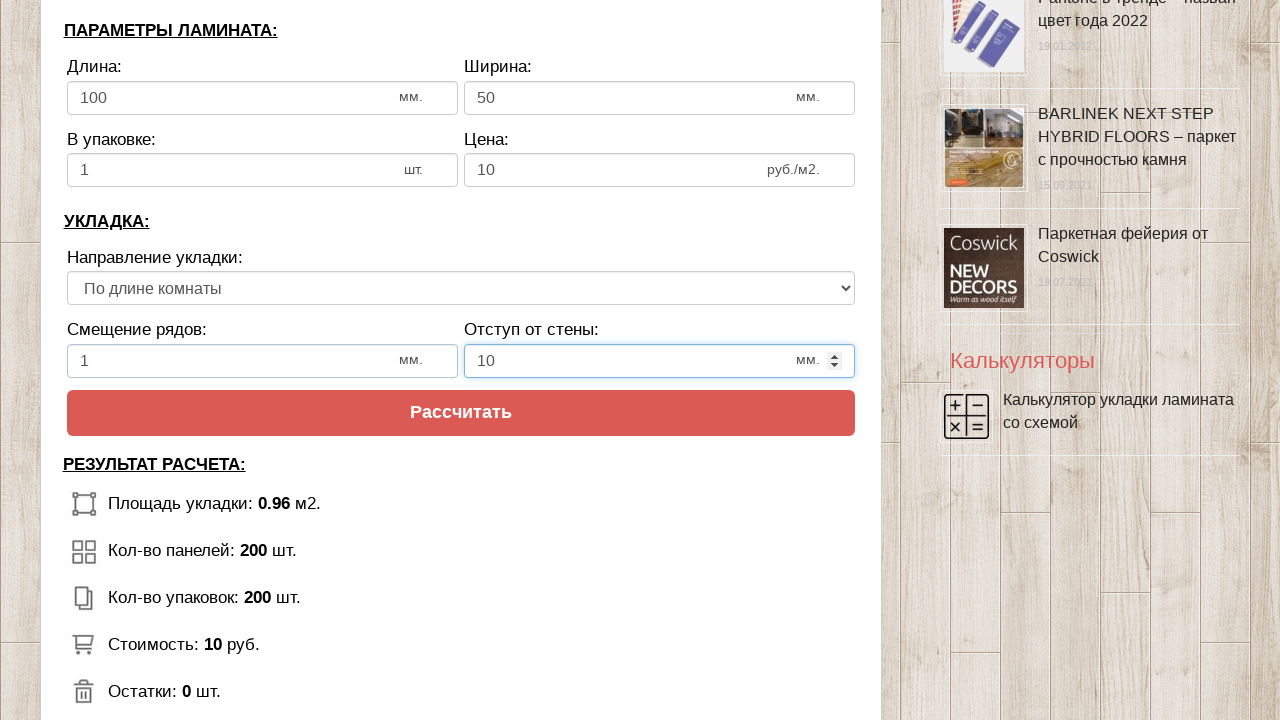

Selected all text in wall distance field on input[name='calc_walldist']
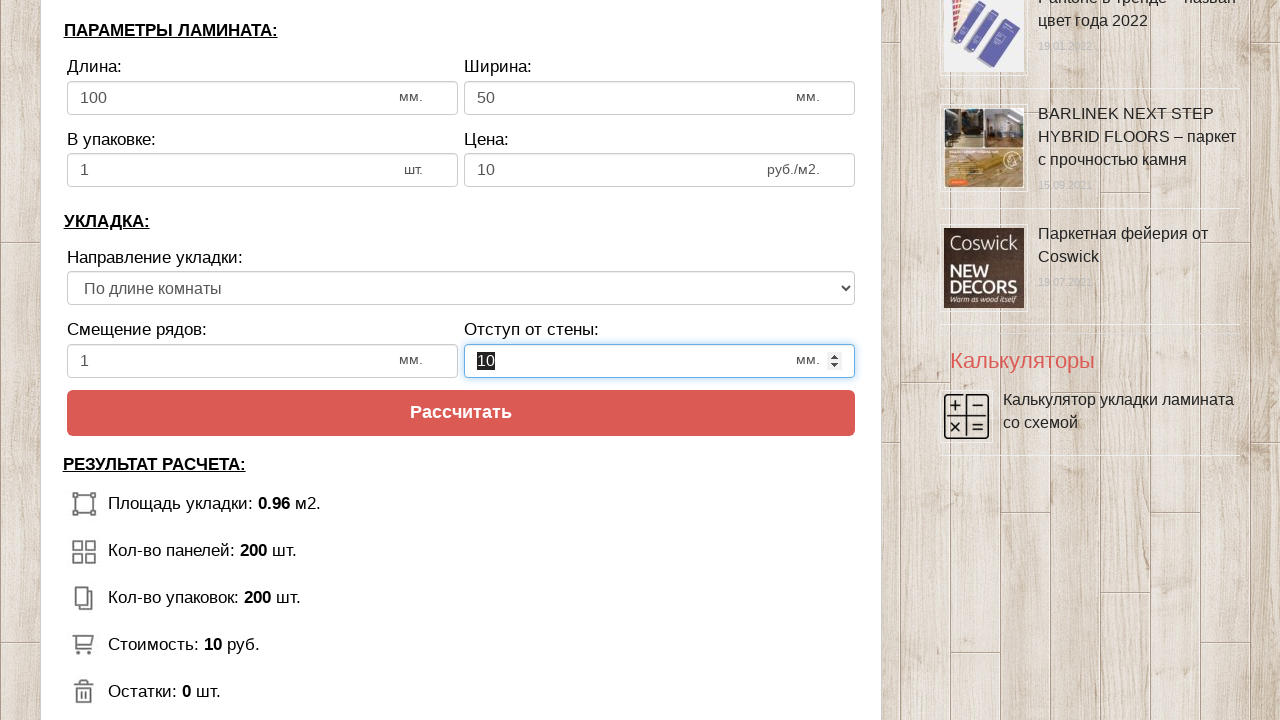

Filled wall distance with minimum value 1 on input[name='calc_walldist']
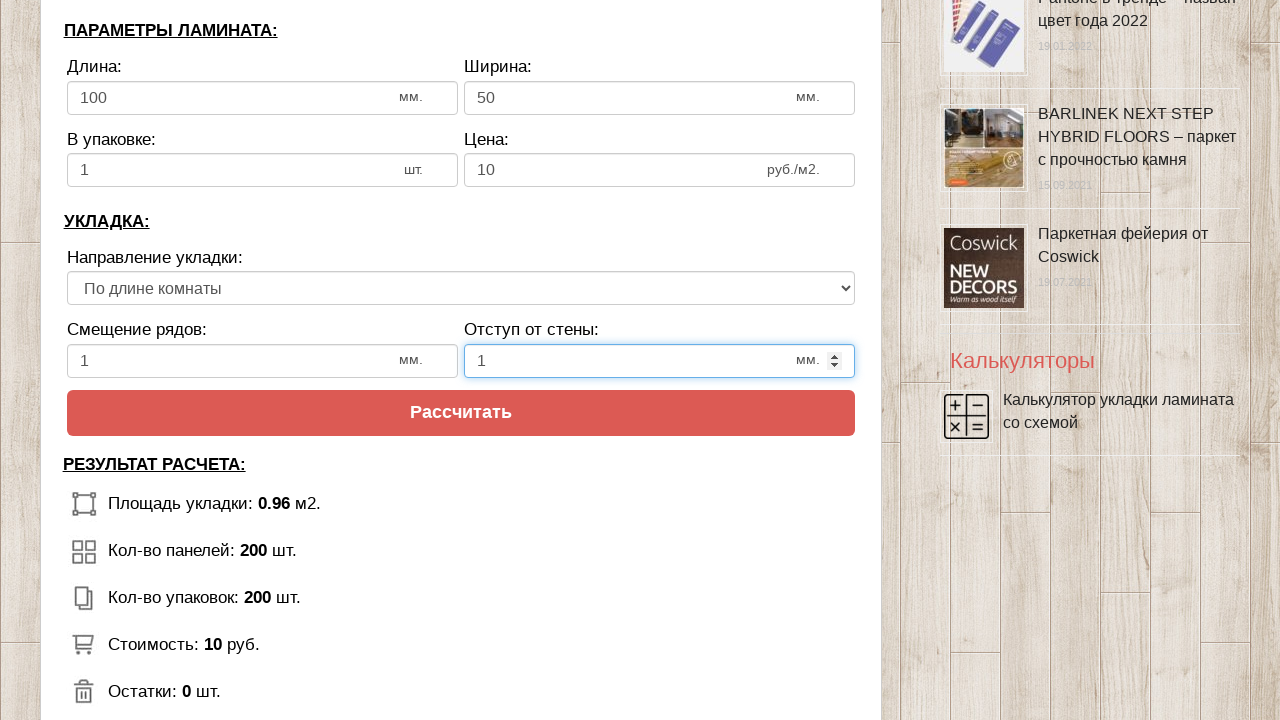

Selected direction option 'toh' on select[name='calc_direct']
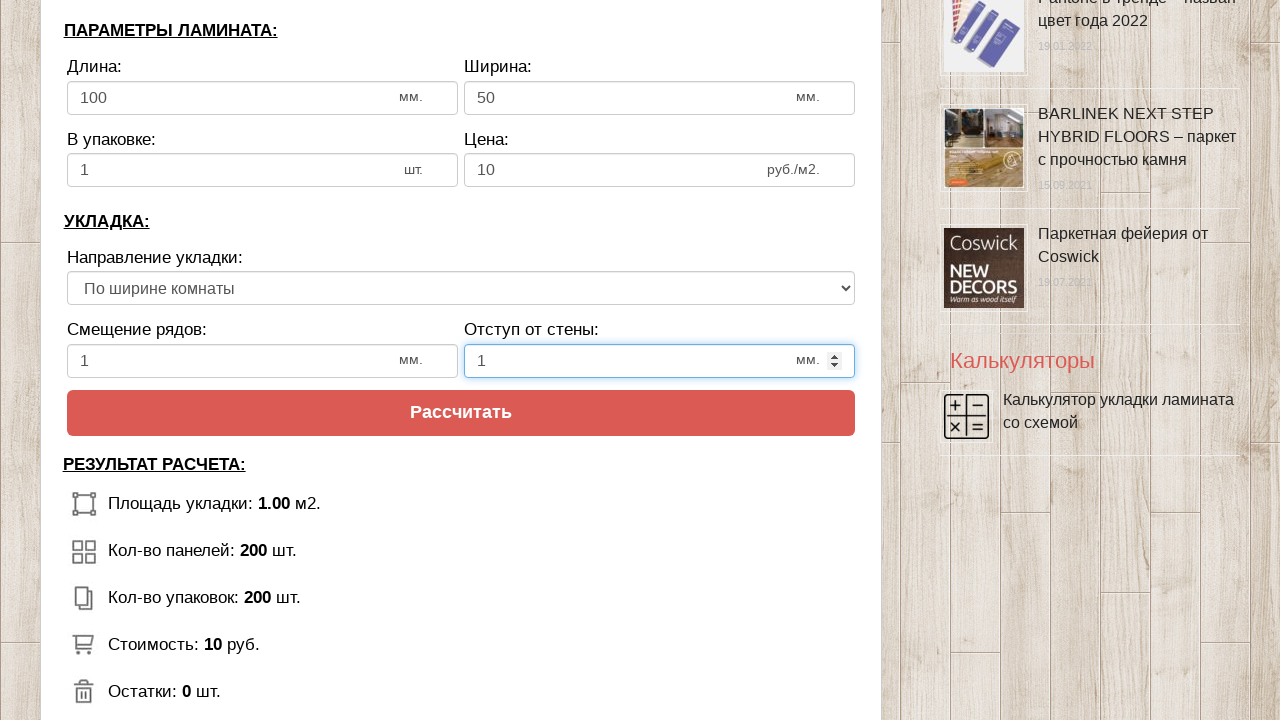

Clicked calculate button to compute laminate requirements at (461, 413) on input[type='submit'], button[type='submit'], .calc-btn, input[value*='Рассчитать
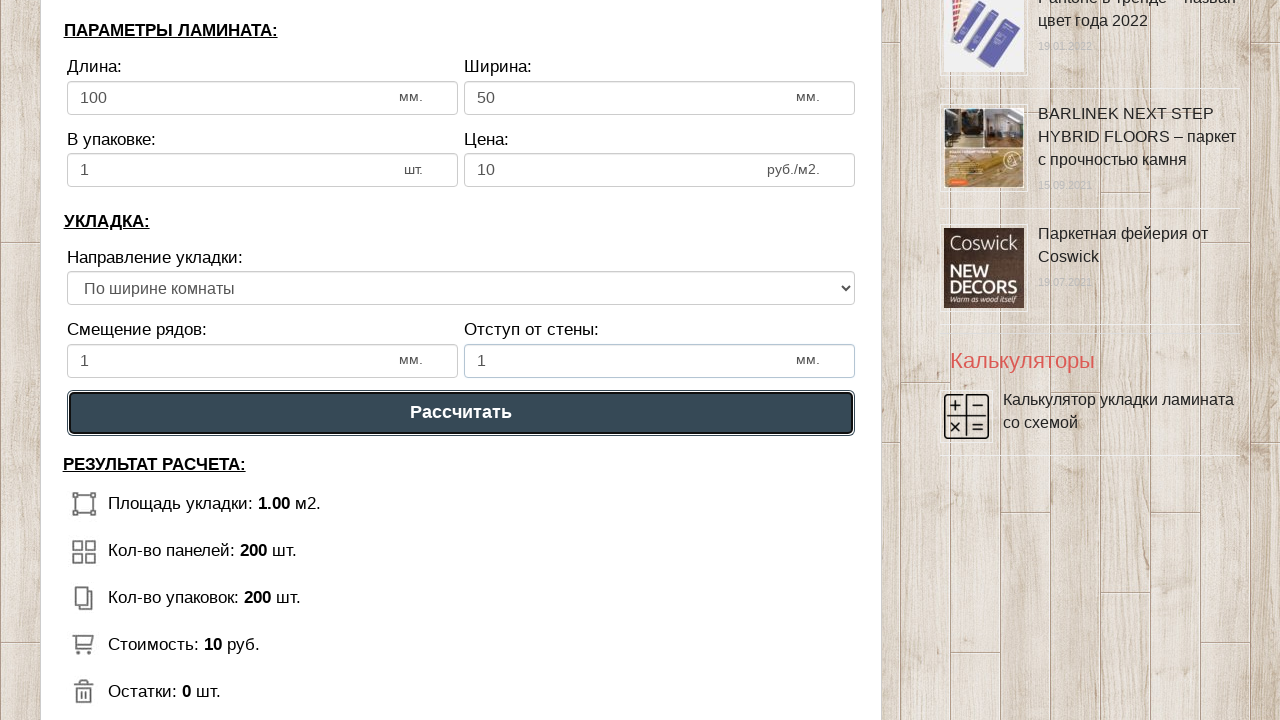

Calculation results appeared on page
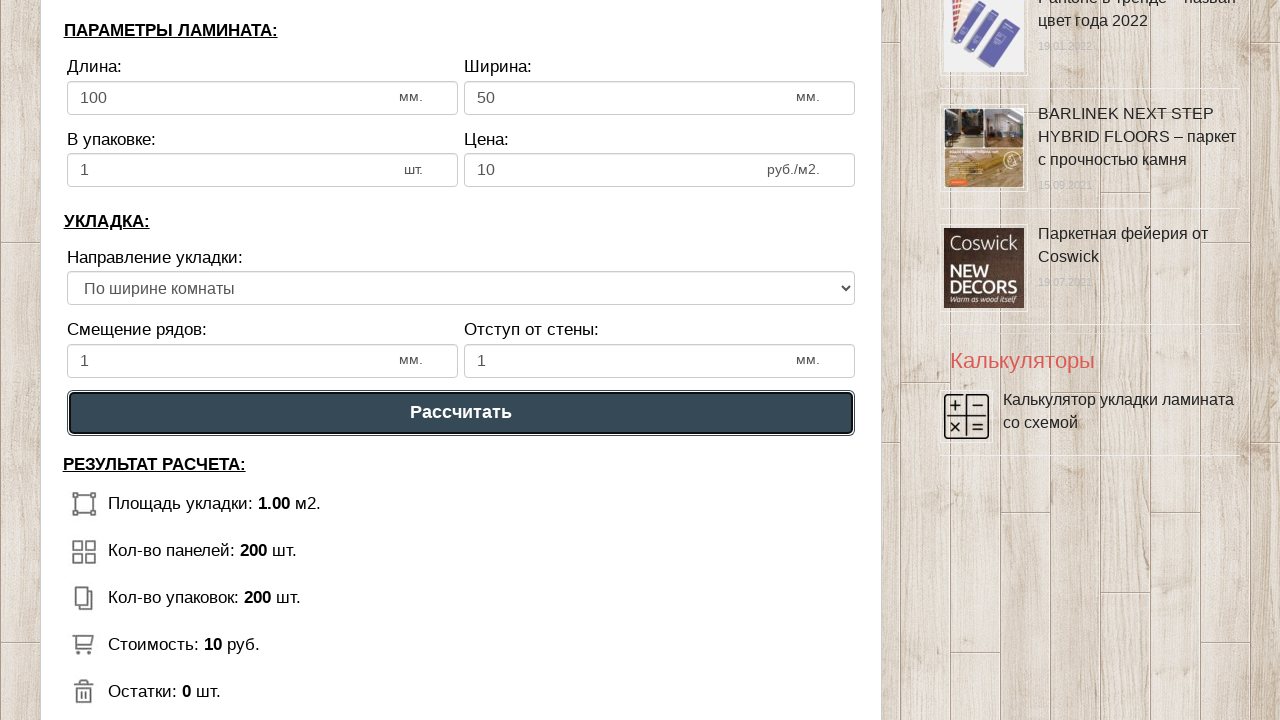

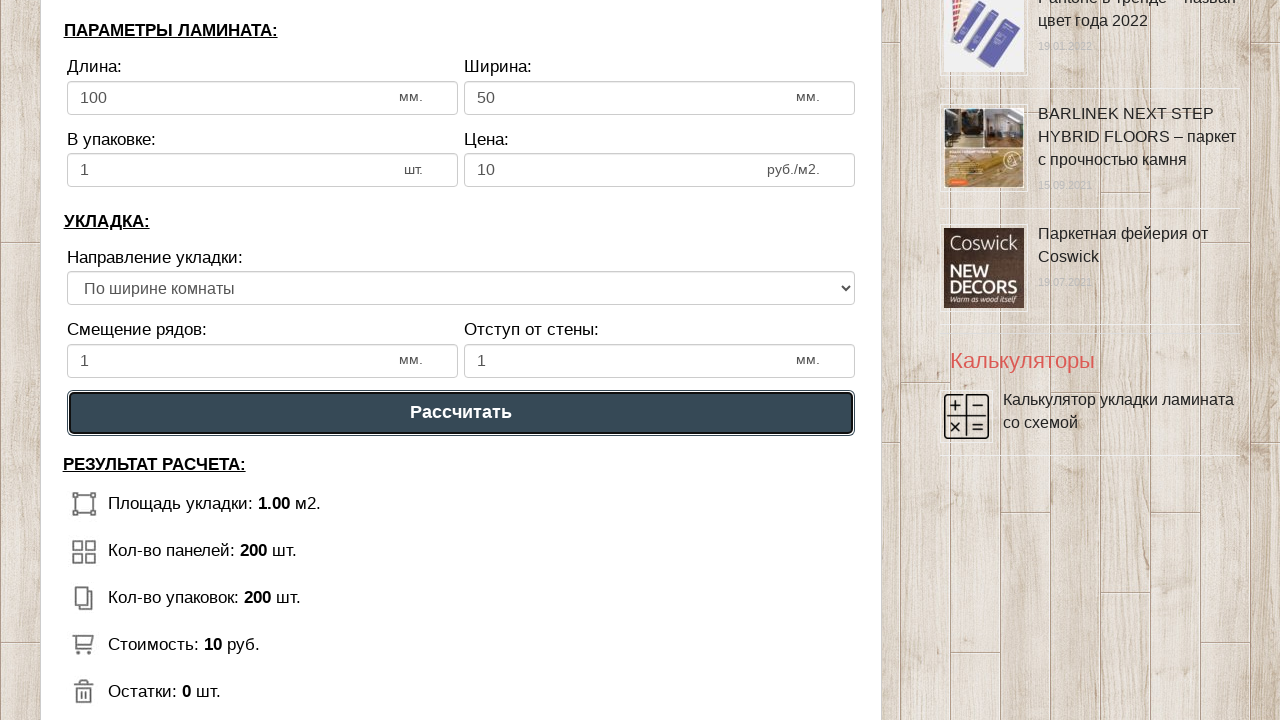